Demonstrates drag and drop functionality by dragging an element from source to destination within an iframe

Starting URL: https://jqueryui.com/droppable/

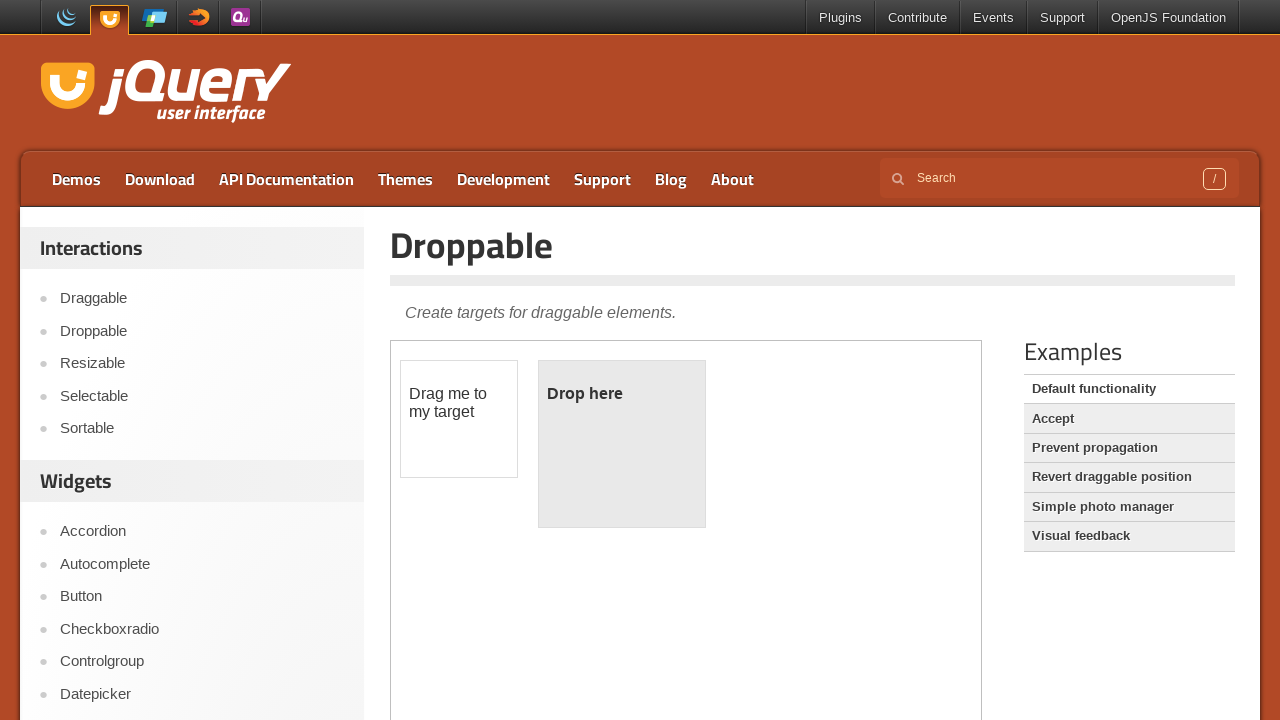

Navigated to jQuery UI droppable demo page
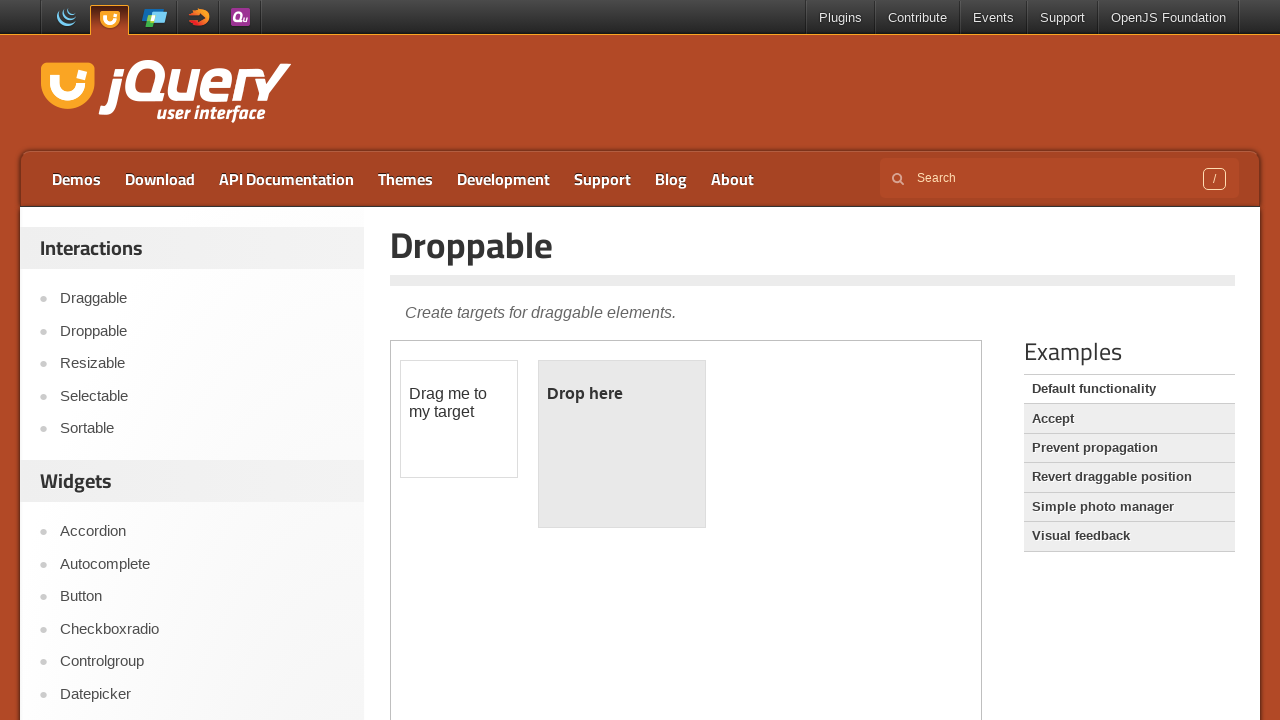

Located the iframe containing the drag and drop demo
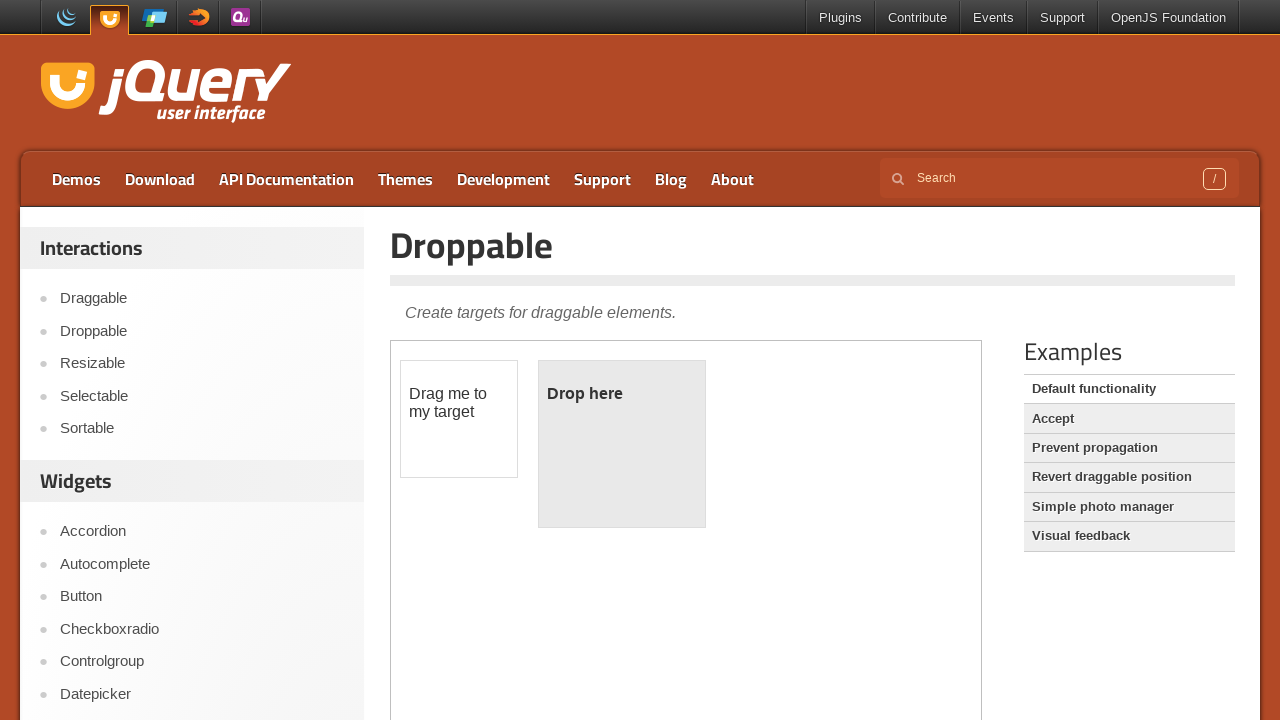

Located the draggable source element
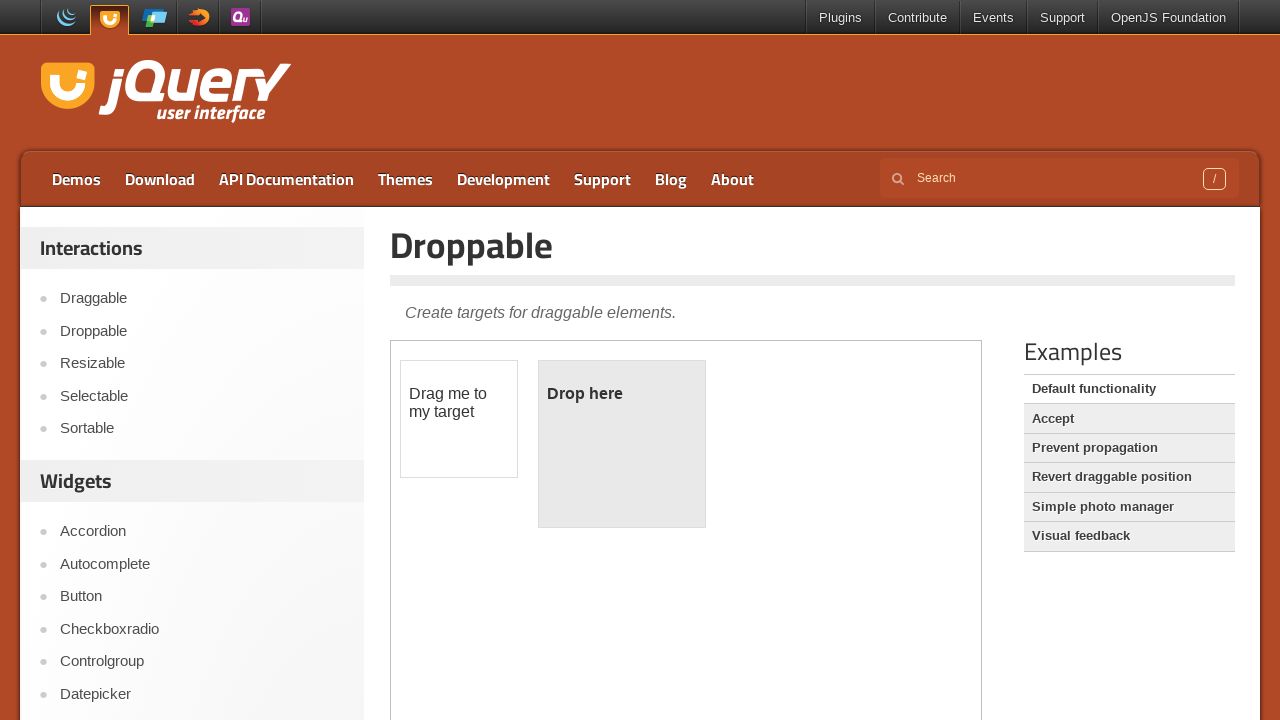

Located the droppable destination element
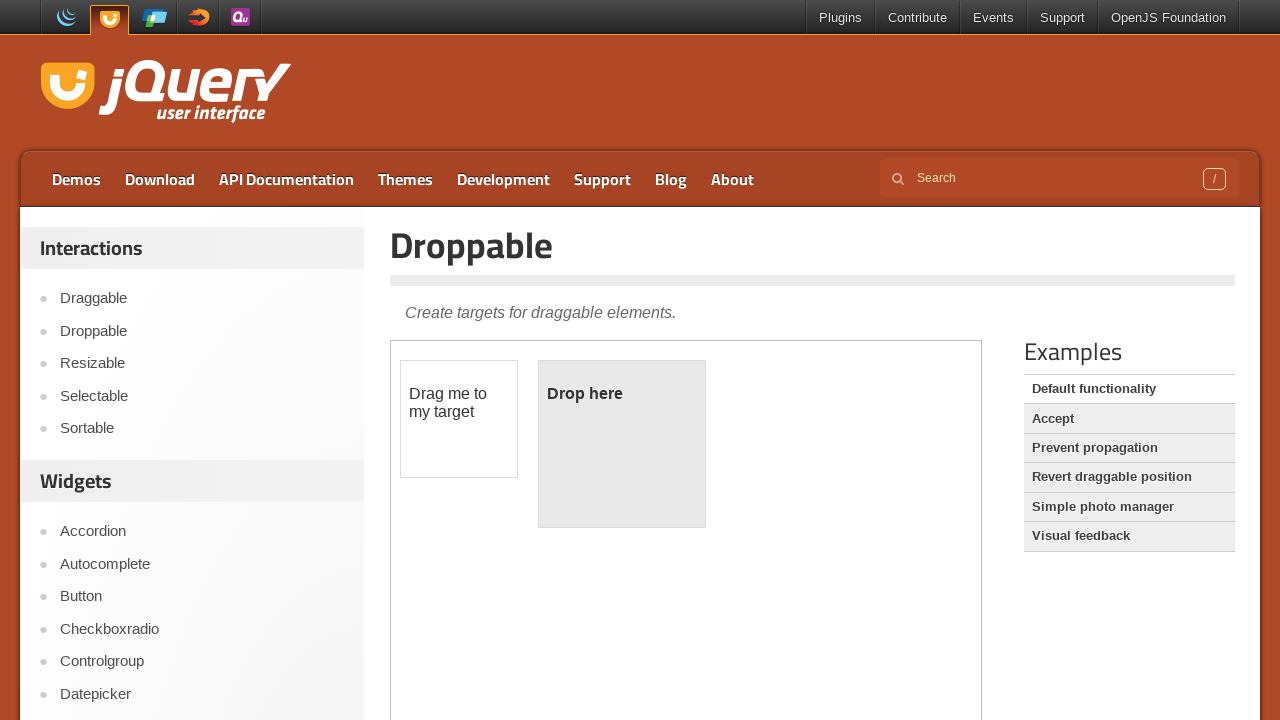

Dragged element from source to destination within iframe at (622, 444)
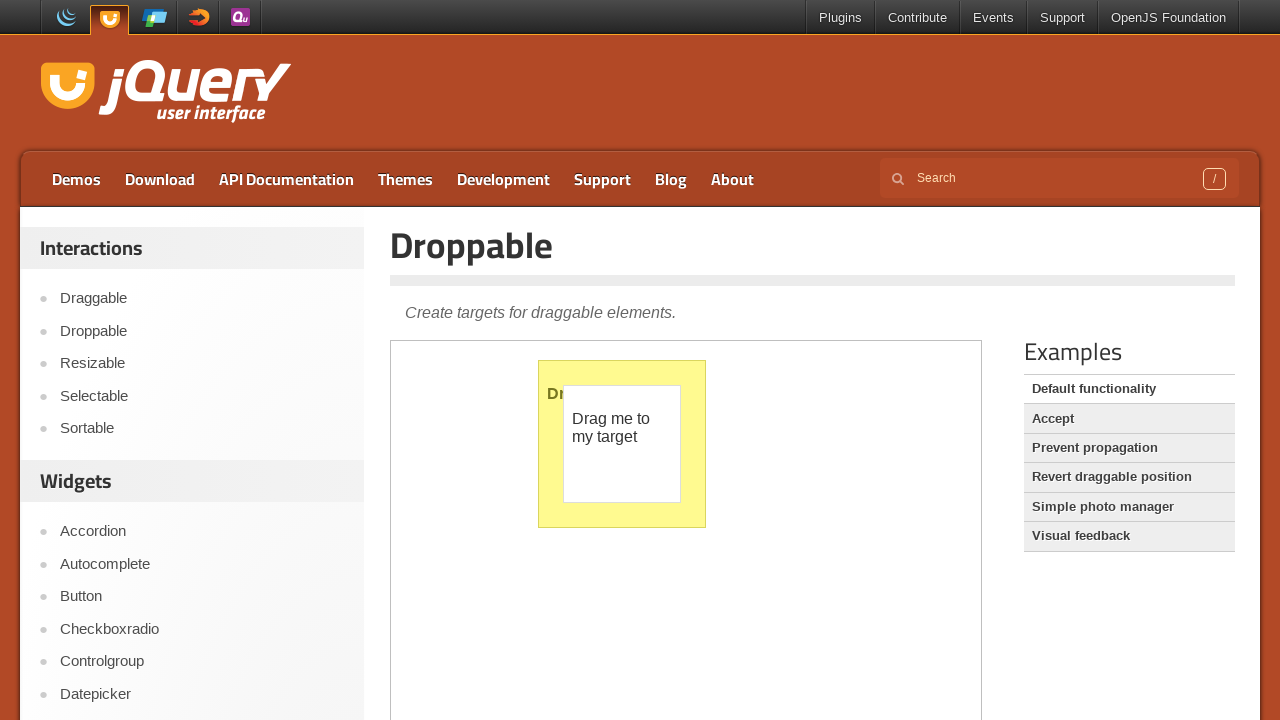

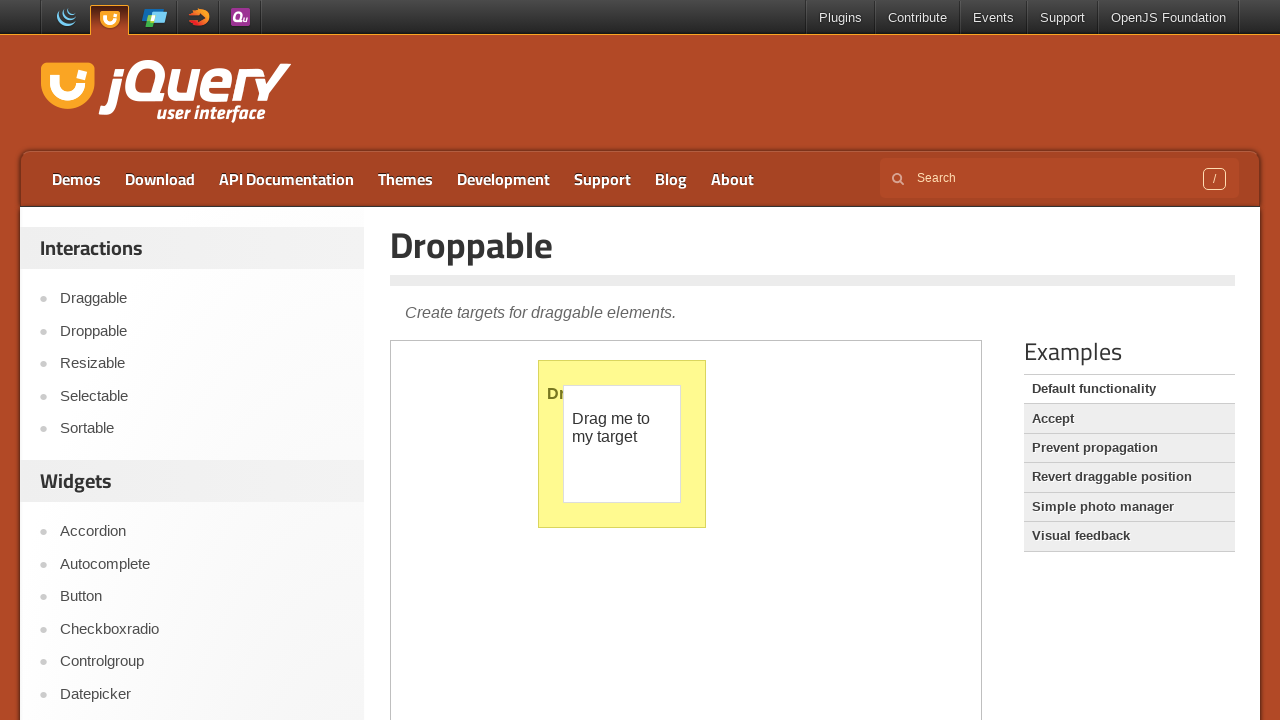